Tests iframe handling by locating a frame and filling an input field inside it.

Starting URL: https://demo.automationtesting.in/Frames.html

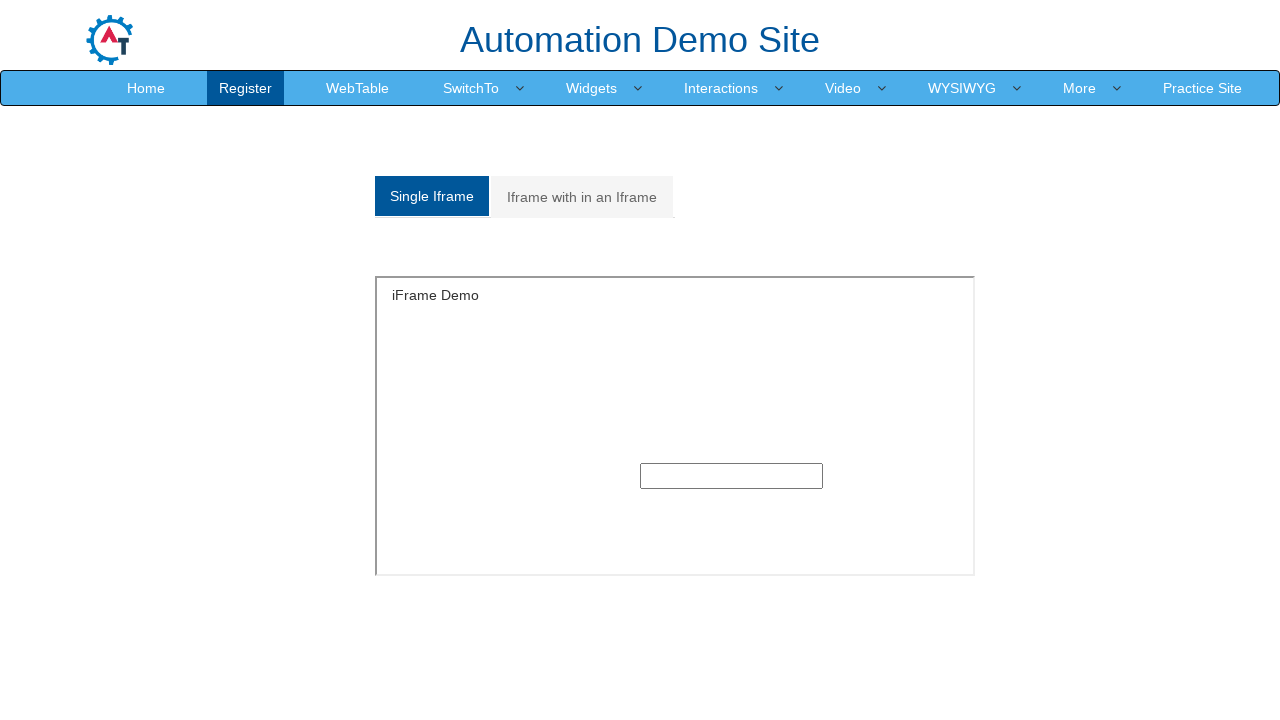

Navigated to iframe demo page
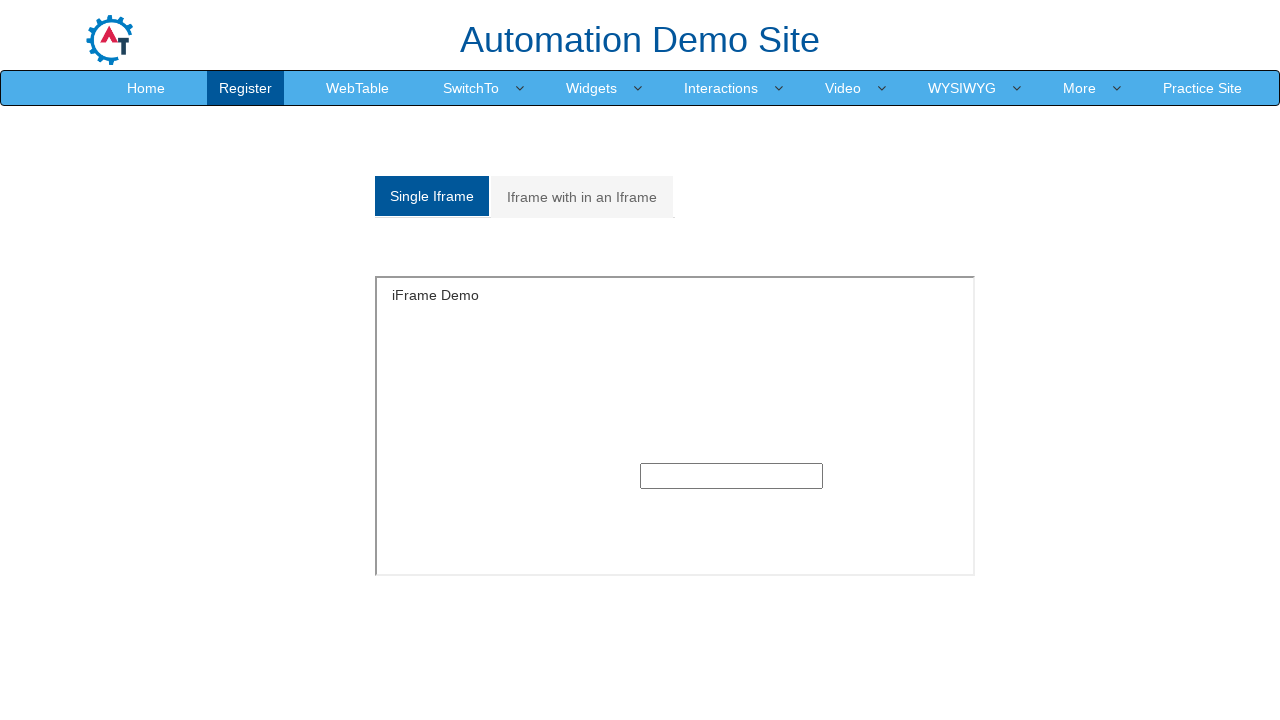

Located SingleFrame iframe
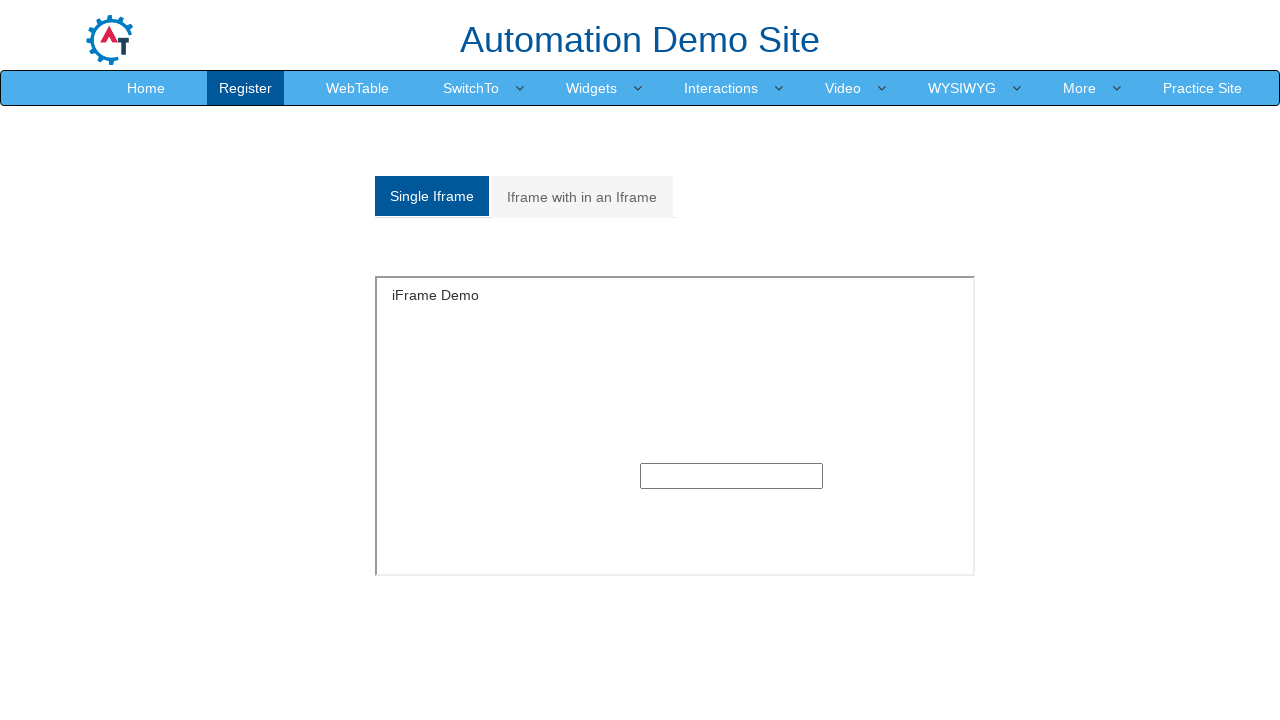

Filled input field inside frame with 'Hello from frame test!' on input
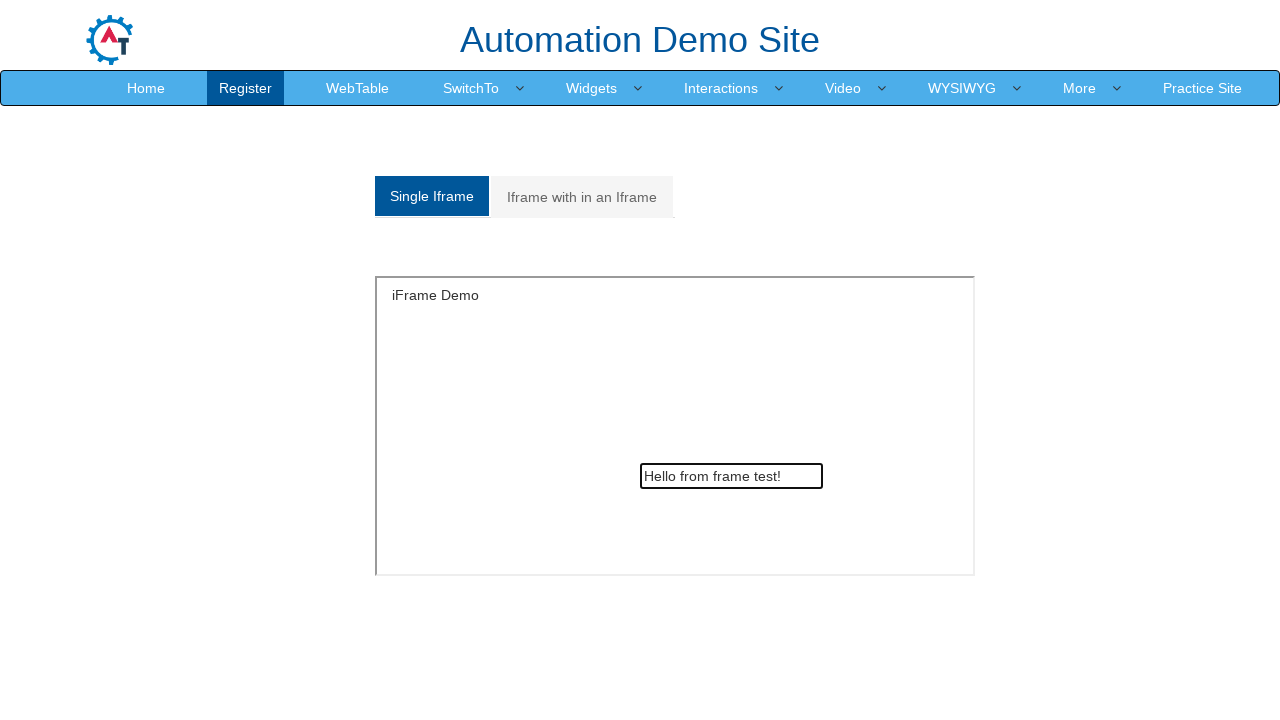

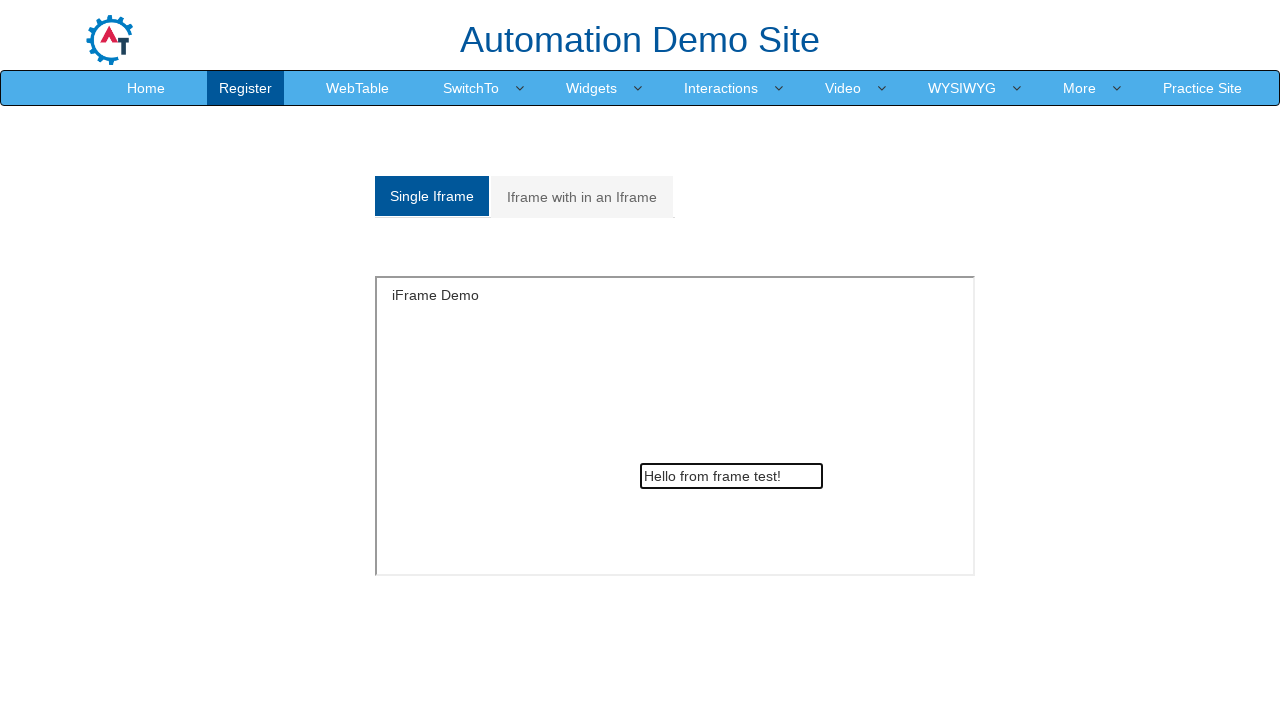